Tests login functionality on Applitools demo banking site by entering username and password credentials and clicking login button

Starting URL: https://demo.applitools.com

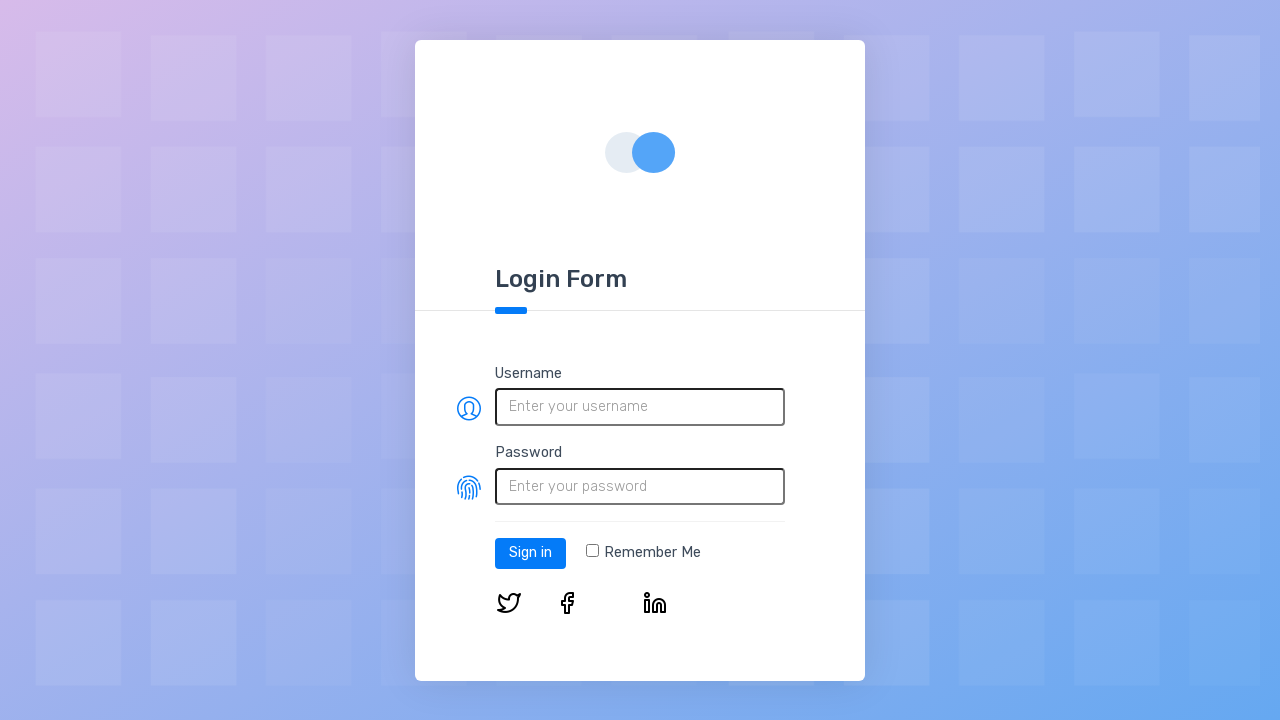

Filled username field with 'applibot' on #username
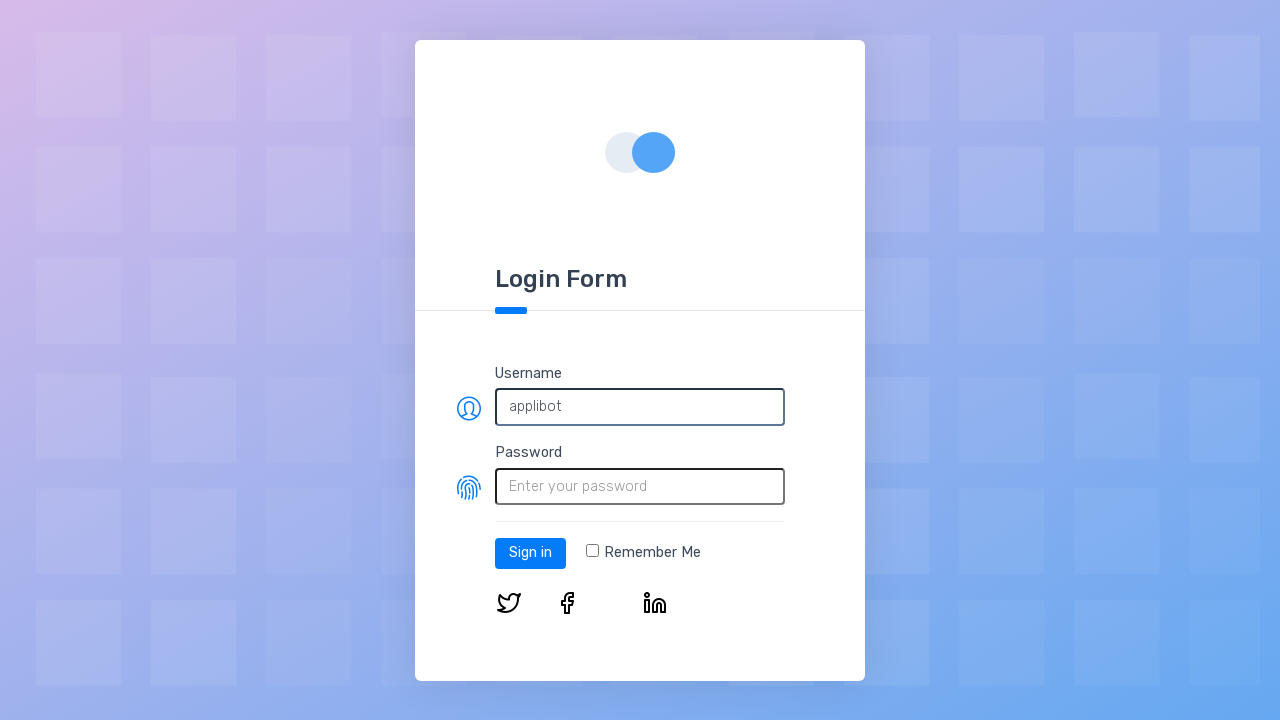

Filled password field with credentials on #password
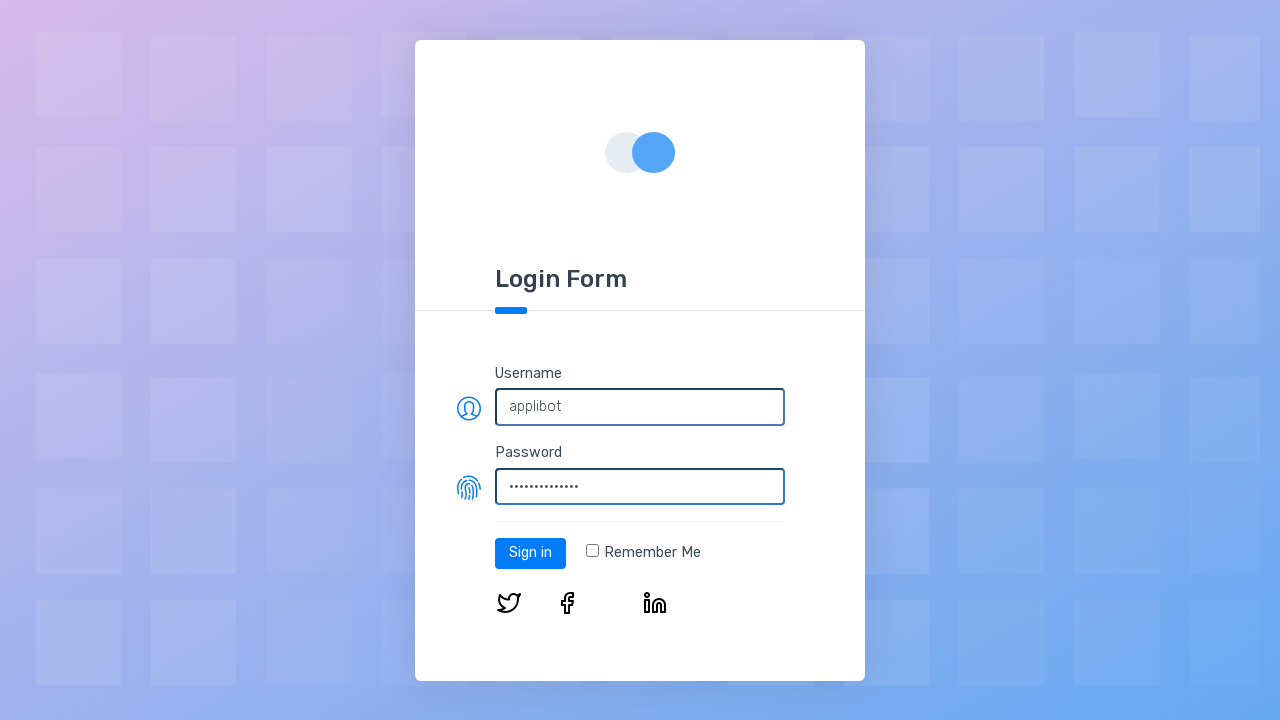

Clicked login button at (530, 553) on #log-in
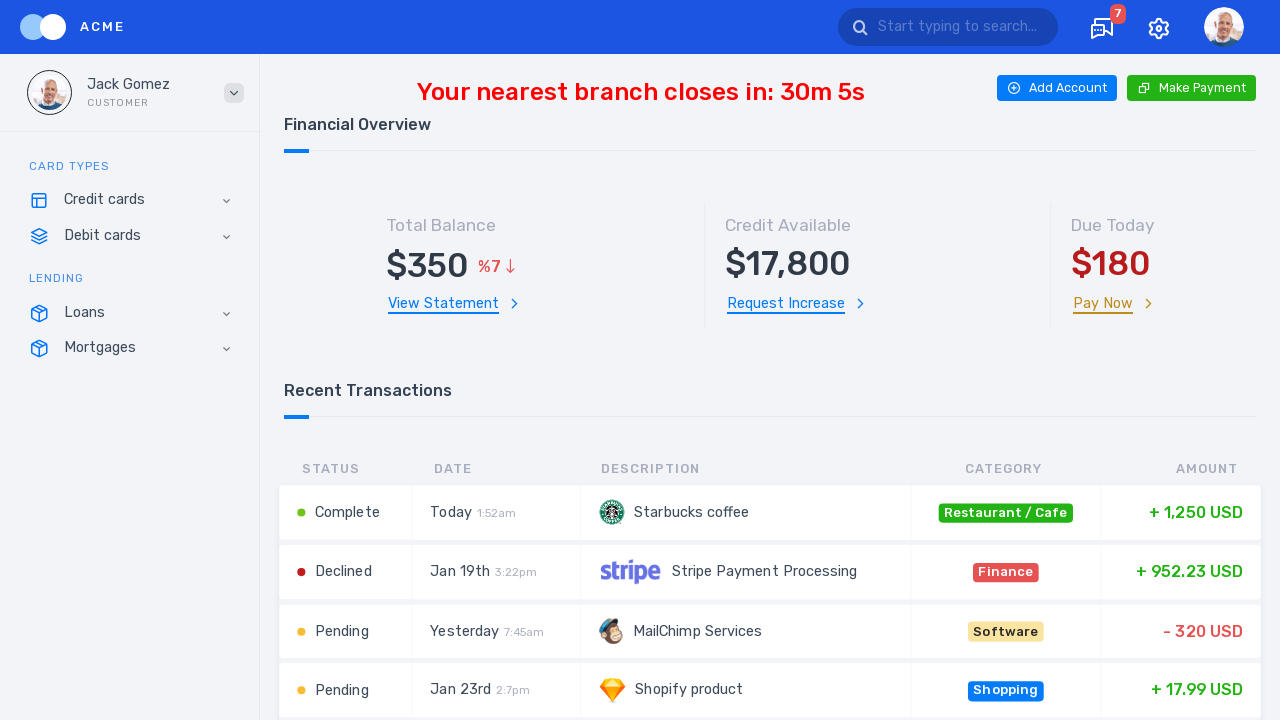

Waited for main page to load after successful login
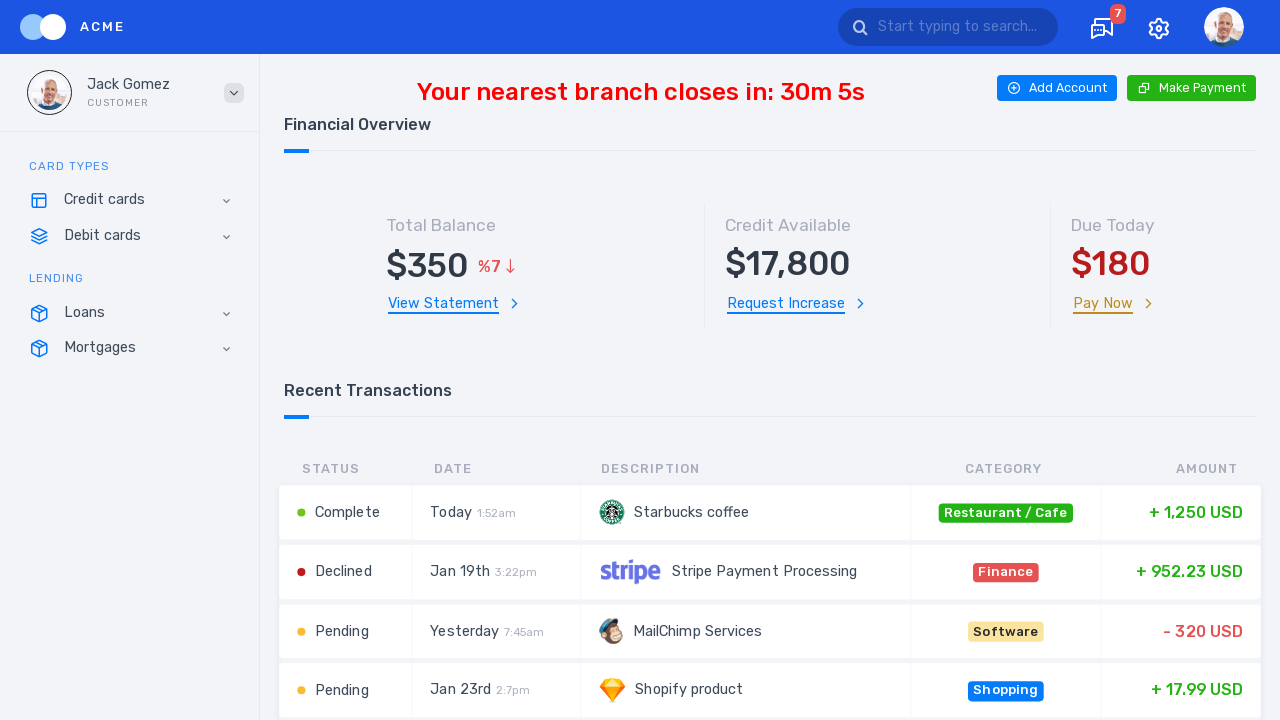

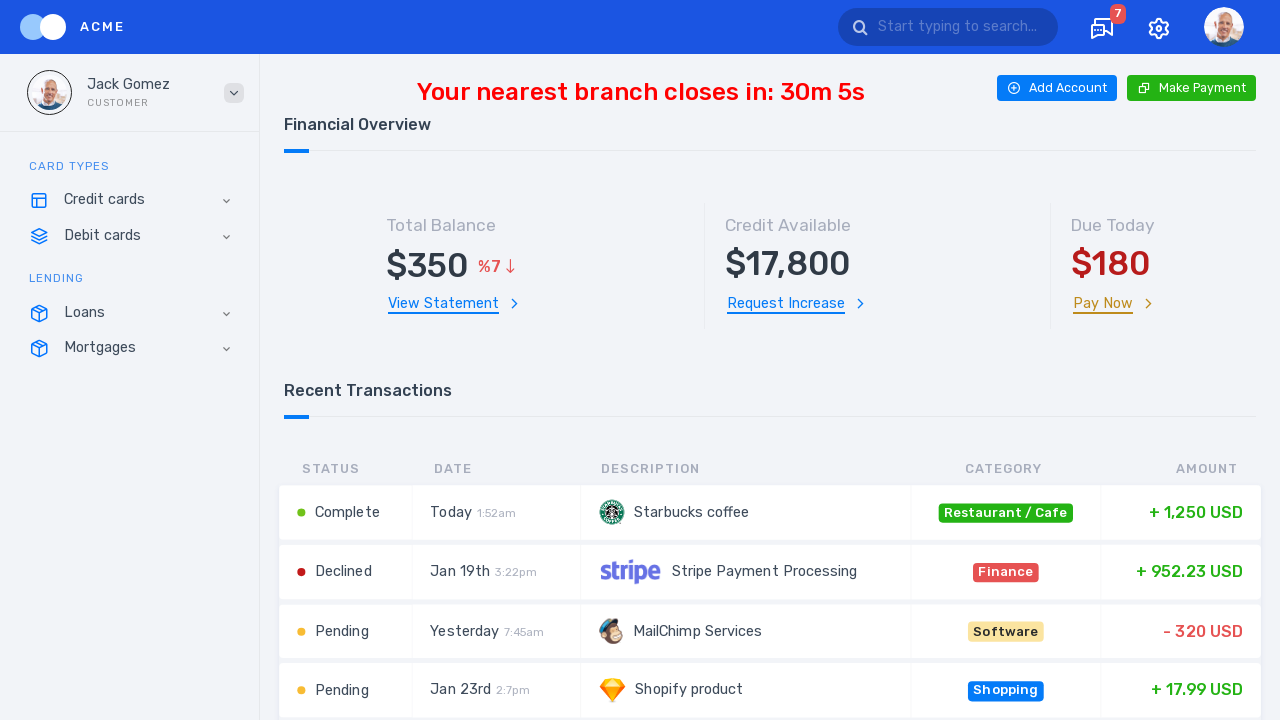